Tests XPath navigation by locating a button element using parent-to-child and sibling-to-sibling XPath traversal, then retrieves the button's text content.

Starting URL: https://rahulshettyacademy.com/AutomationPractice/

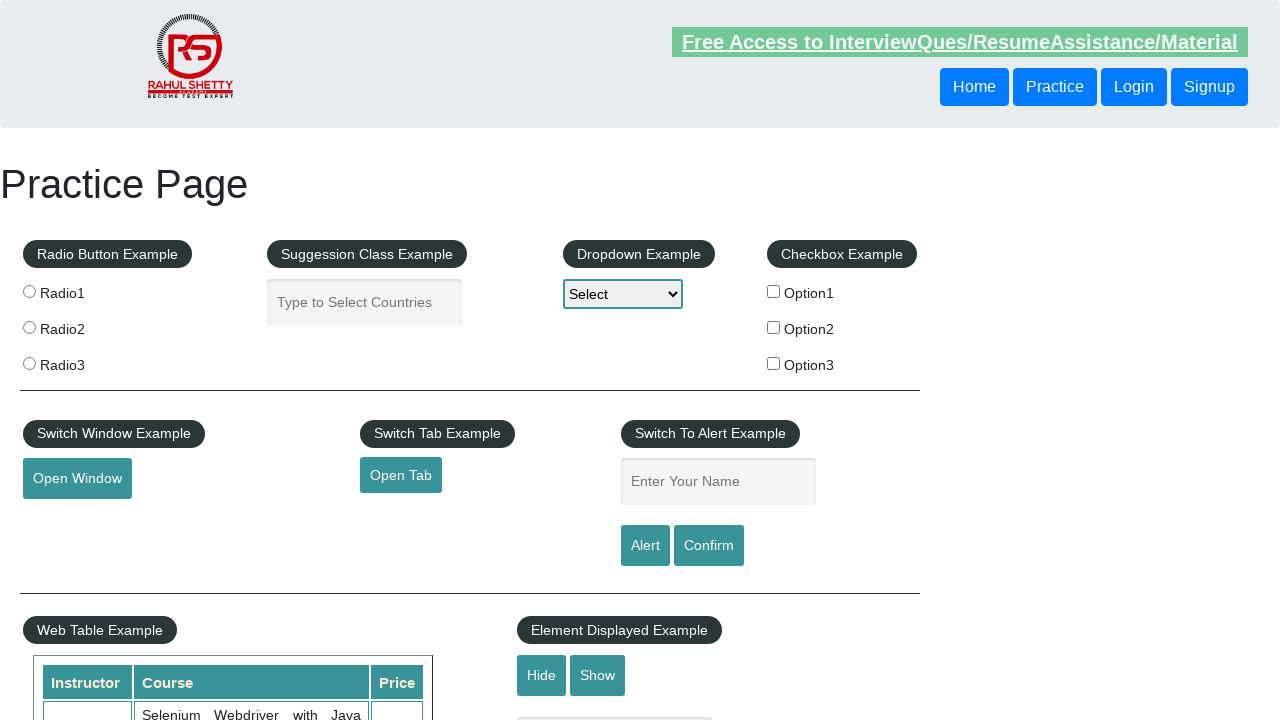

Waited for header element to load
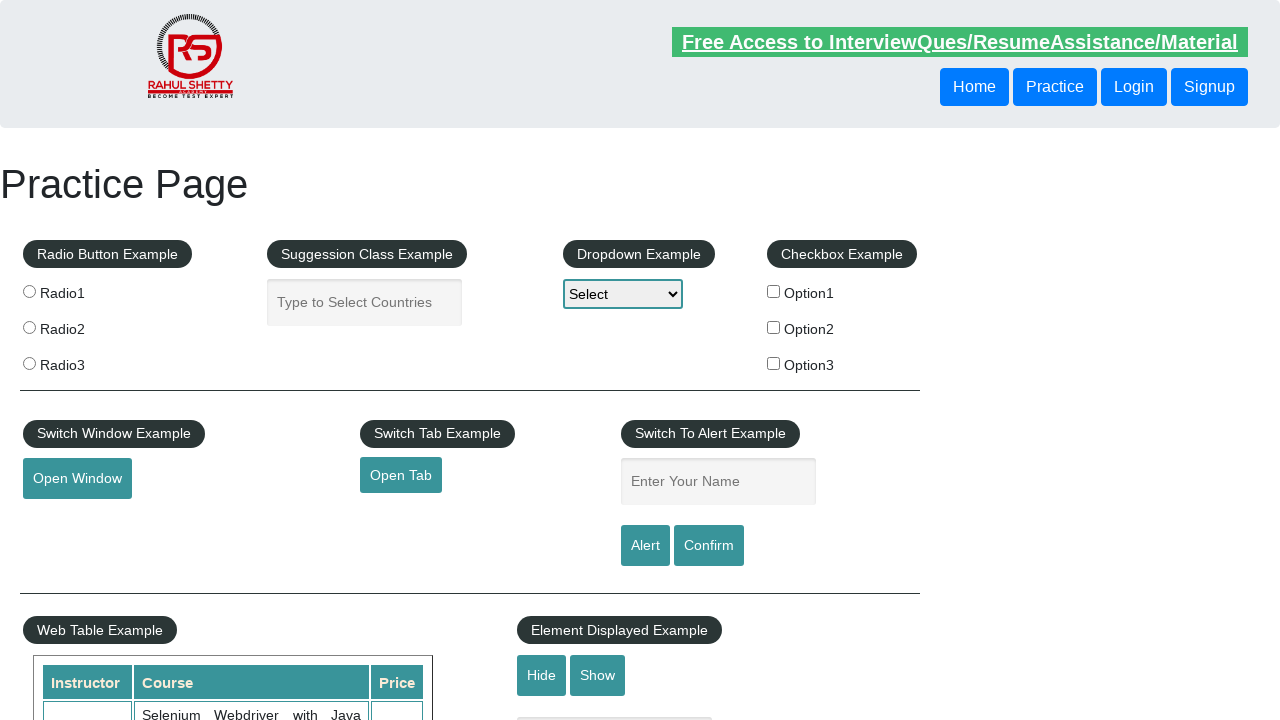

Located button using XPath parent-to-child and sibling-to-sibling traversal and retrieved text content
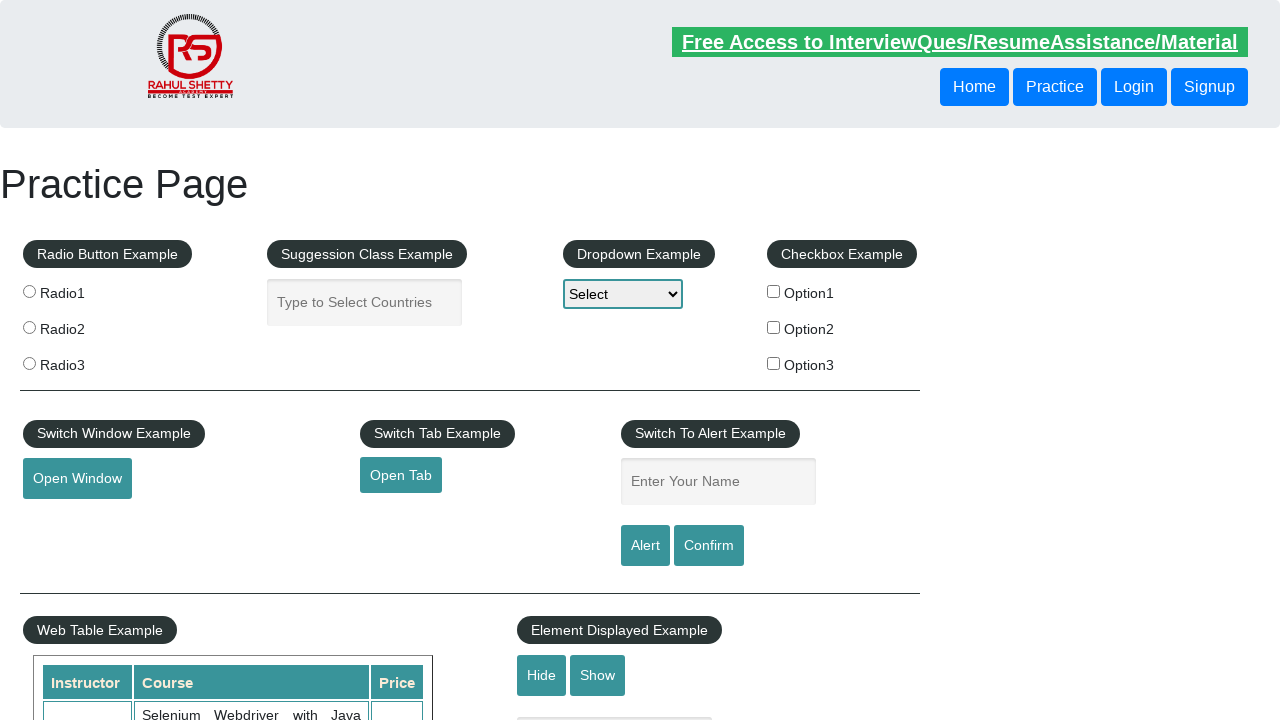

Asserted that button text content is not None
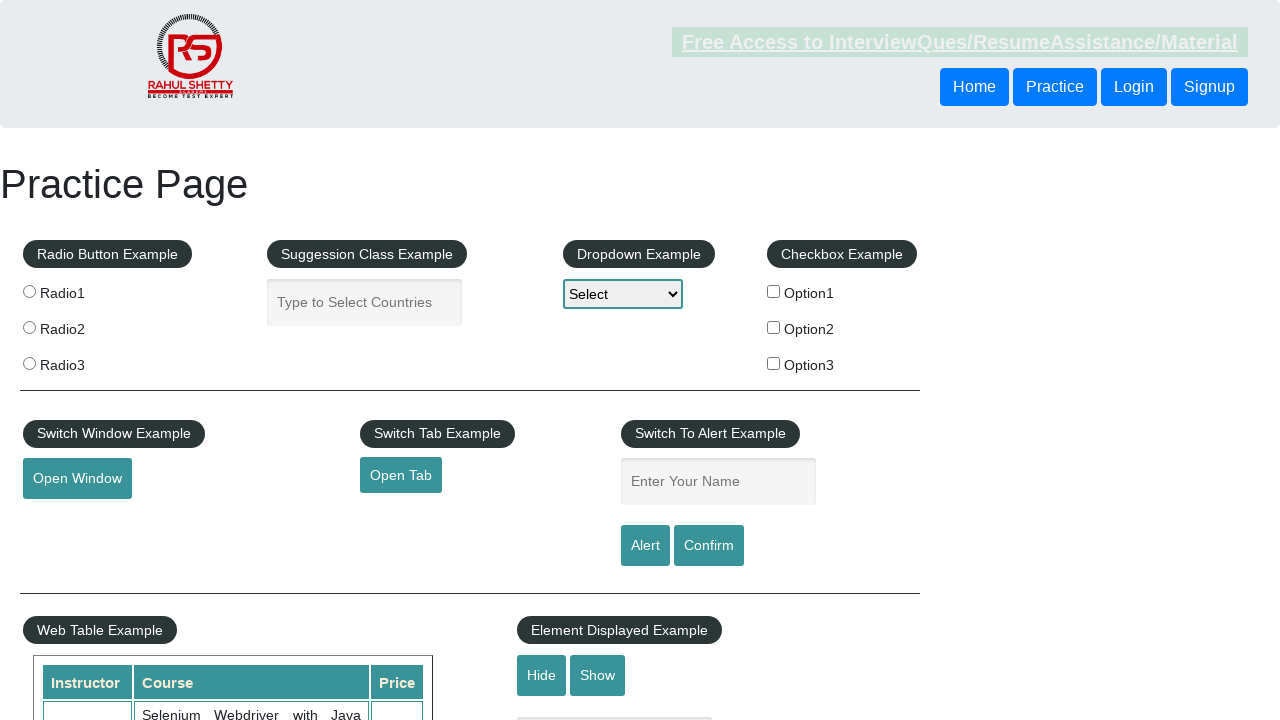

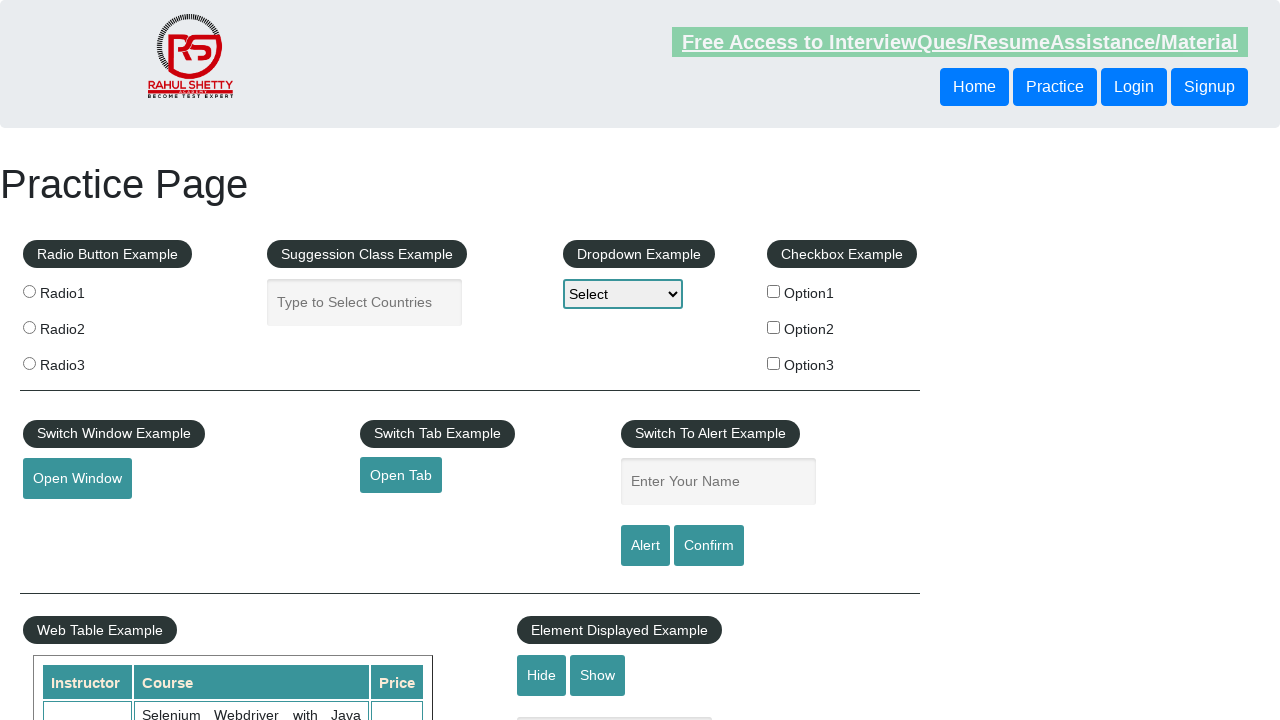